Tests JavaScript confirm dialog by clicking confirm button and accepting the dialog

Starting URL: http://practice.cydeo.com/javascript_alerts

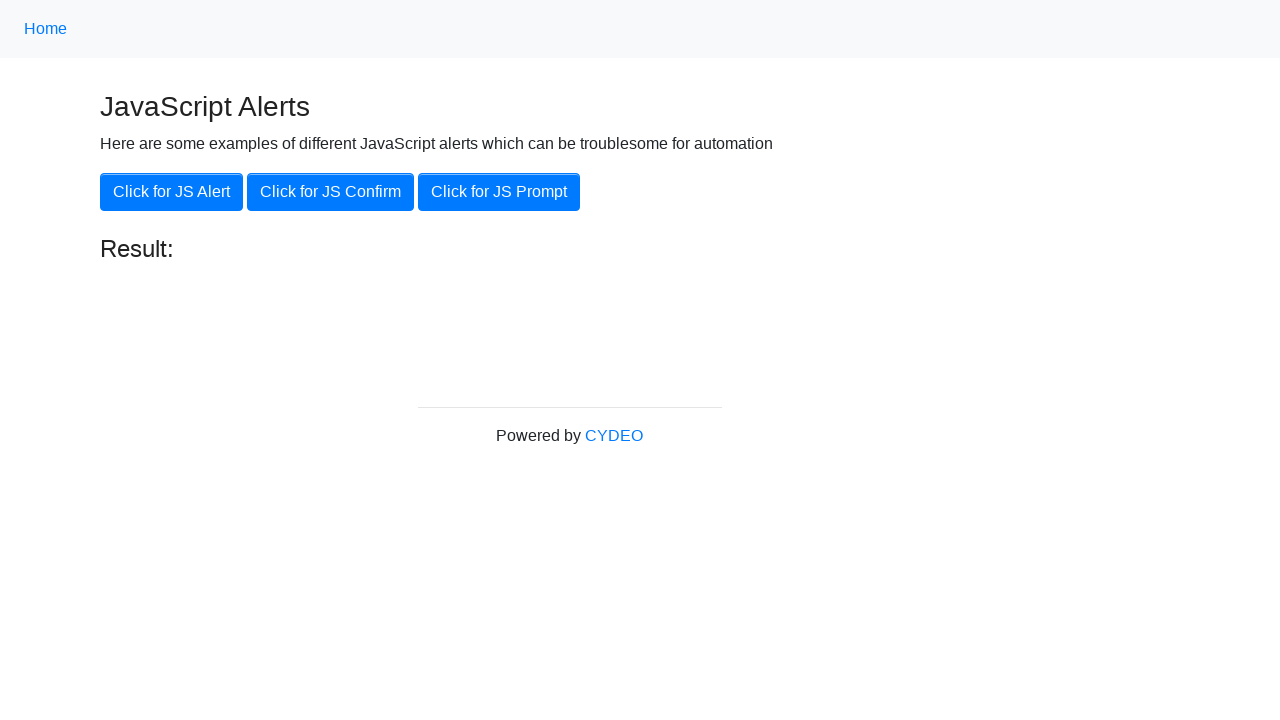

Set up dialog handler to accept confirm dialogs
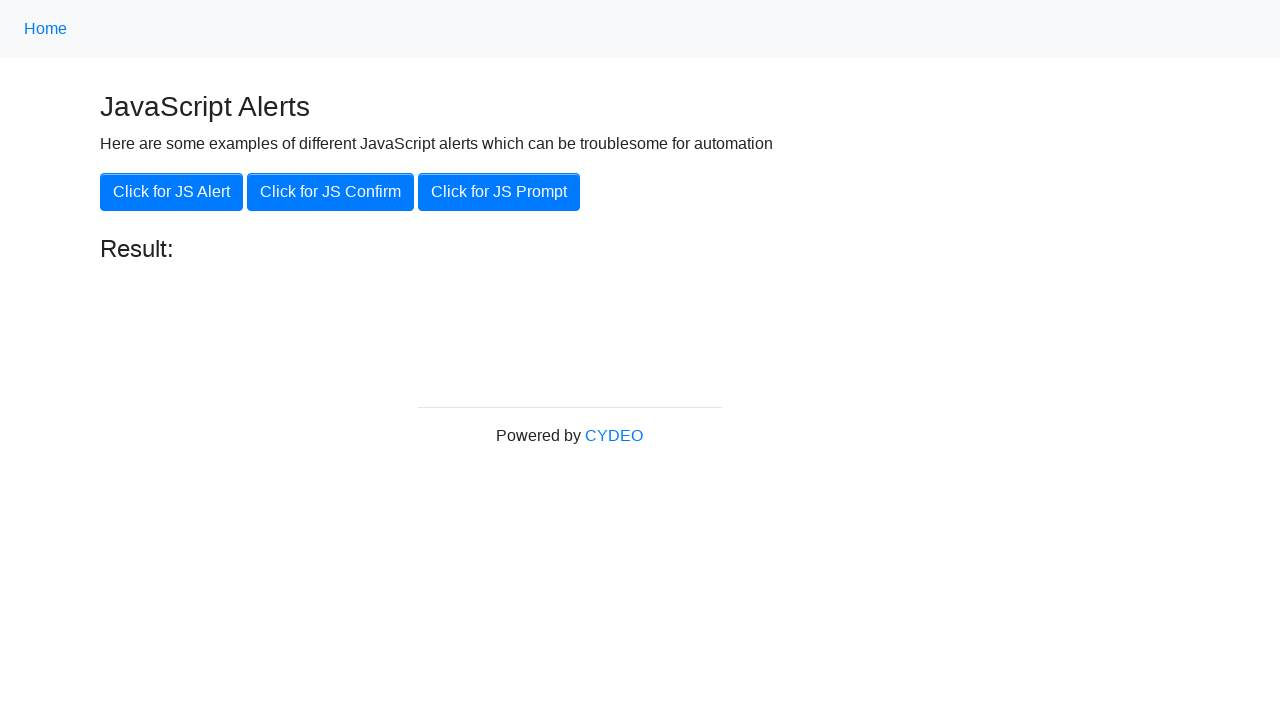

Clicked the Confirm button to trigger JavaScript confirm dialog at (330, 192) on xpath=//button[contains(text(),'Confirm')]
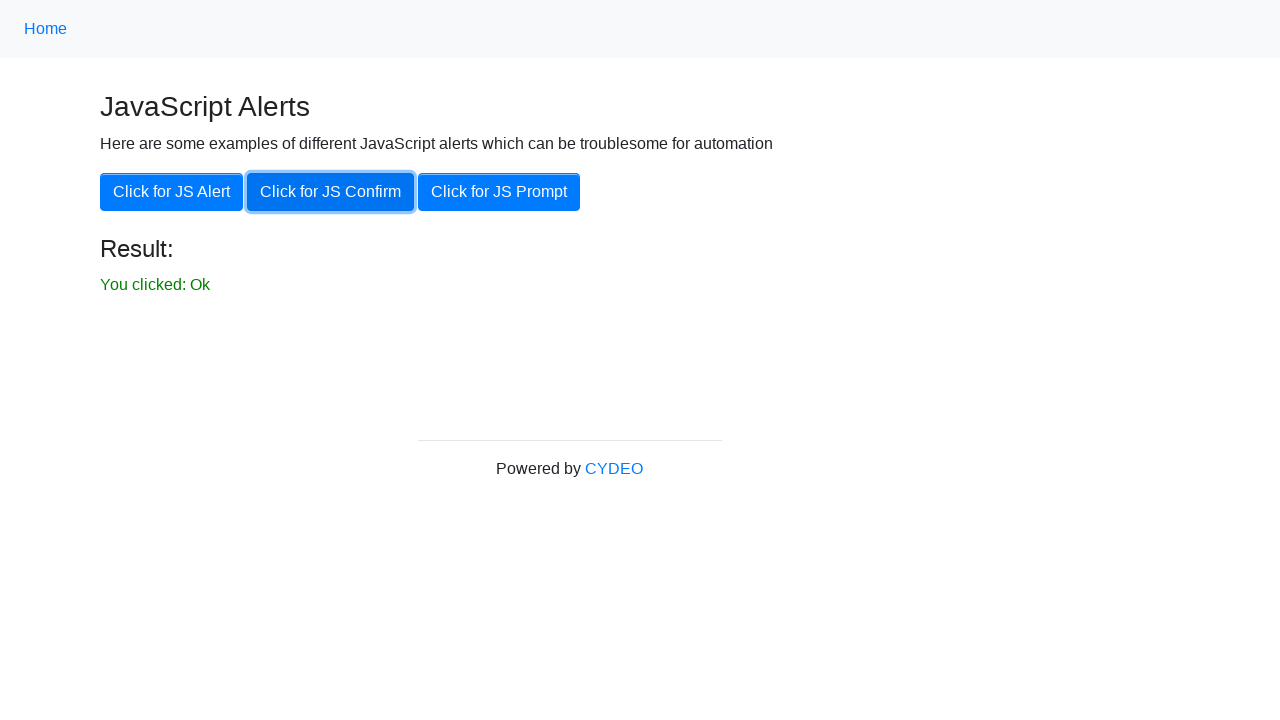

Verified that confirm dialog was accepted and result shows 'You clicked: Ok'
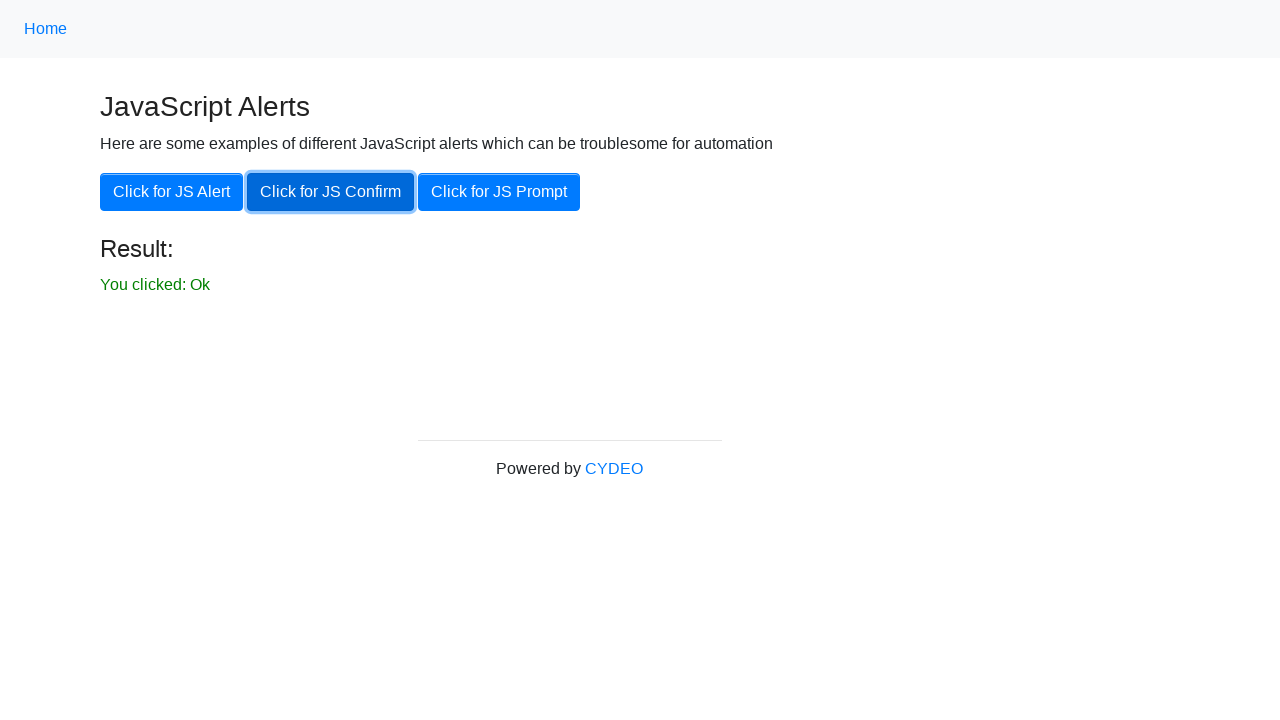

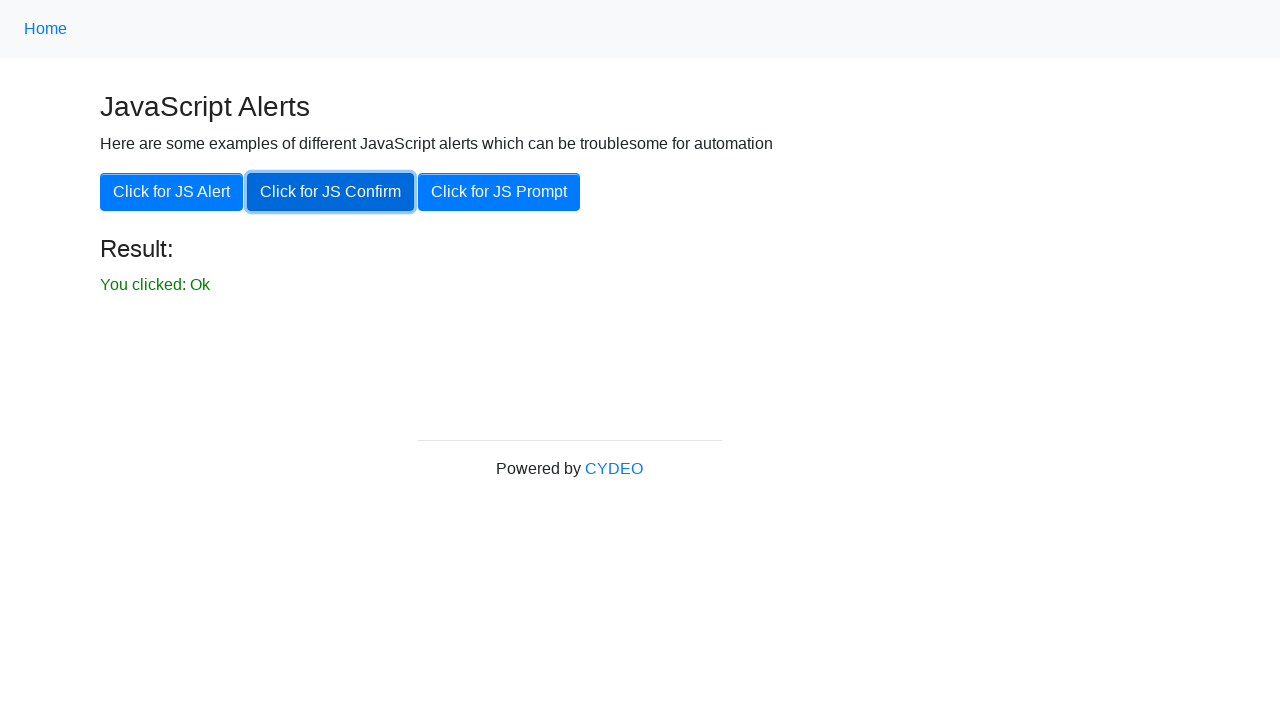